Tests navigation to the Elements section and Text Box page on DemoQA, then fills in a username field

Starting URL: http://demoqa.com/

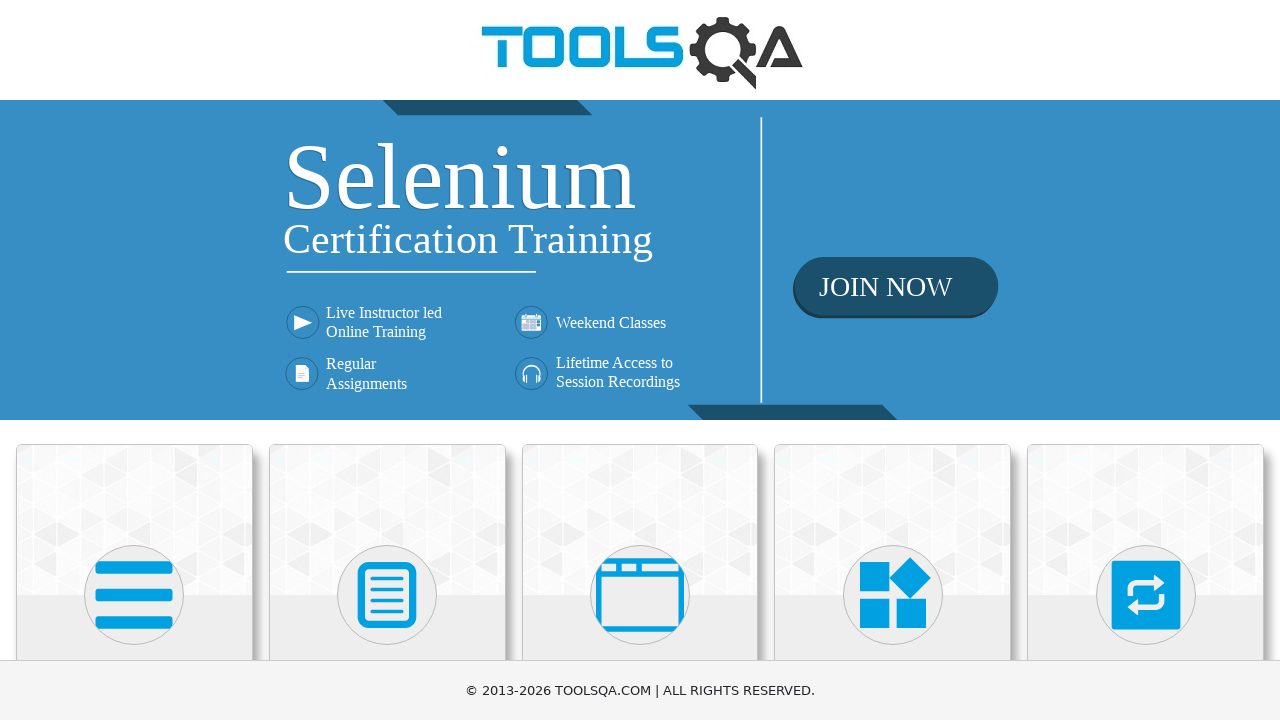

Clicked on Elements menu card at (134, 360) on xpath=//h5[text()='Elements']
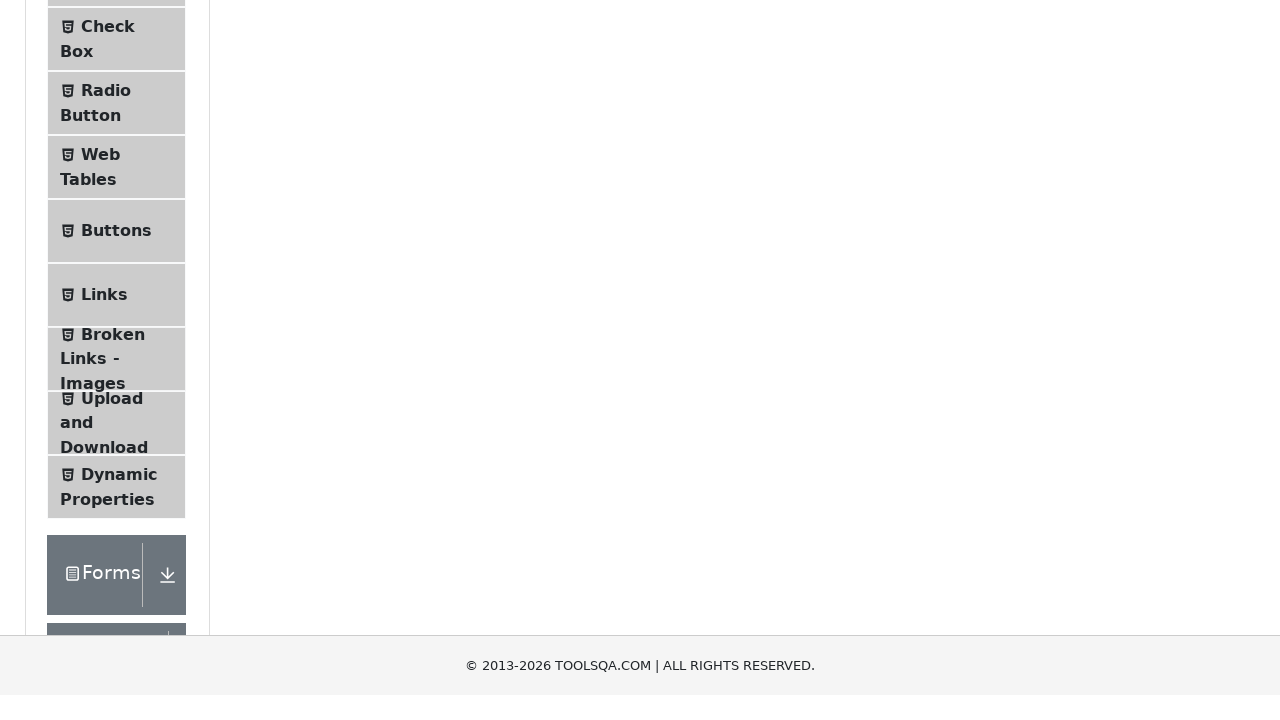

Clicked on Text Box submenu item at (119, 261) on xpath=//span[contains(@class, 'text') and text() = 'Text Box']
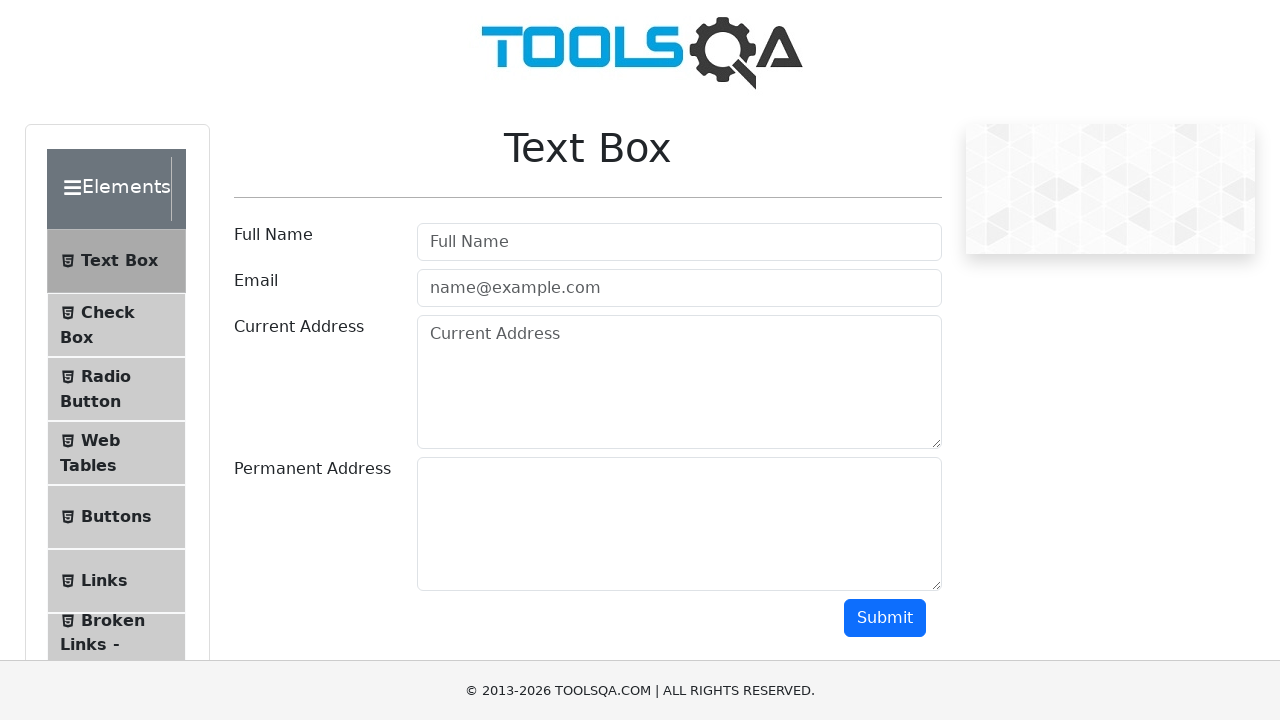

Filled username field with 'taquimon' on #userName
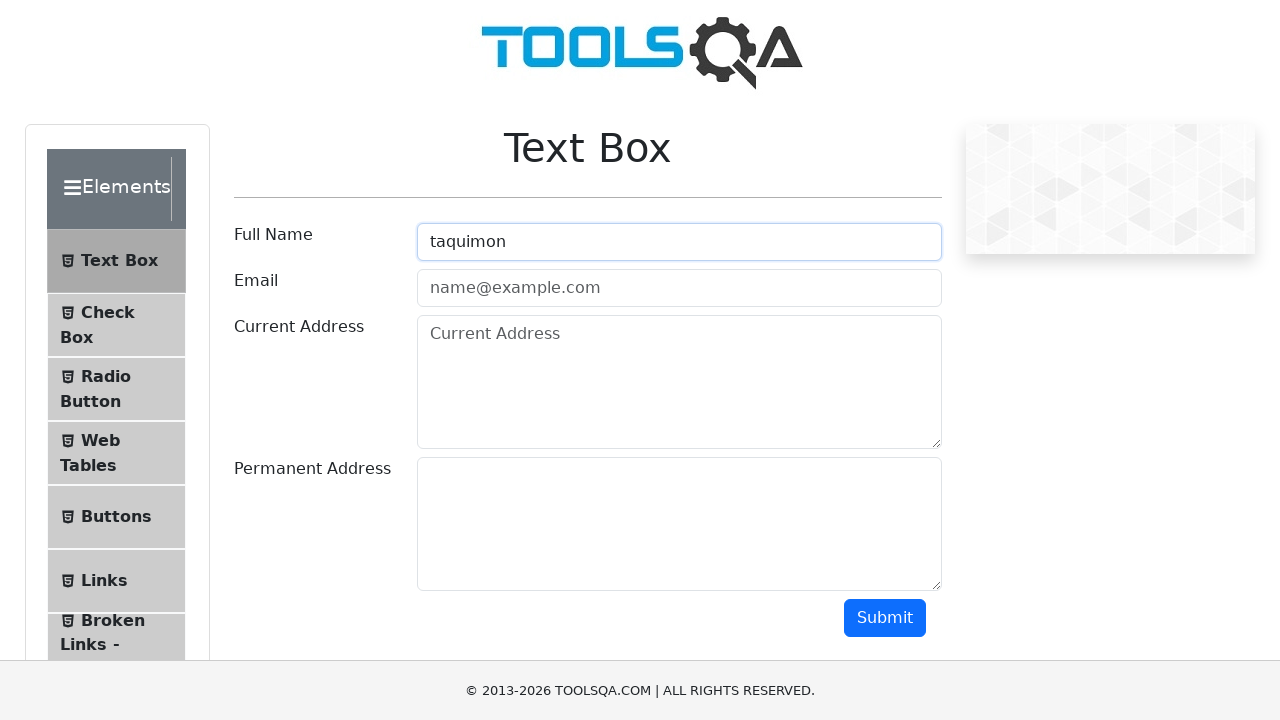

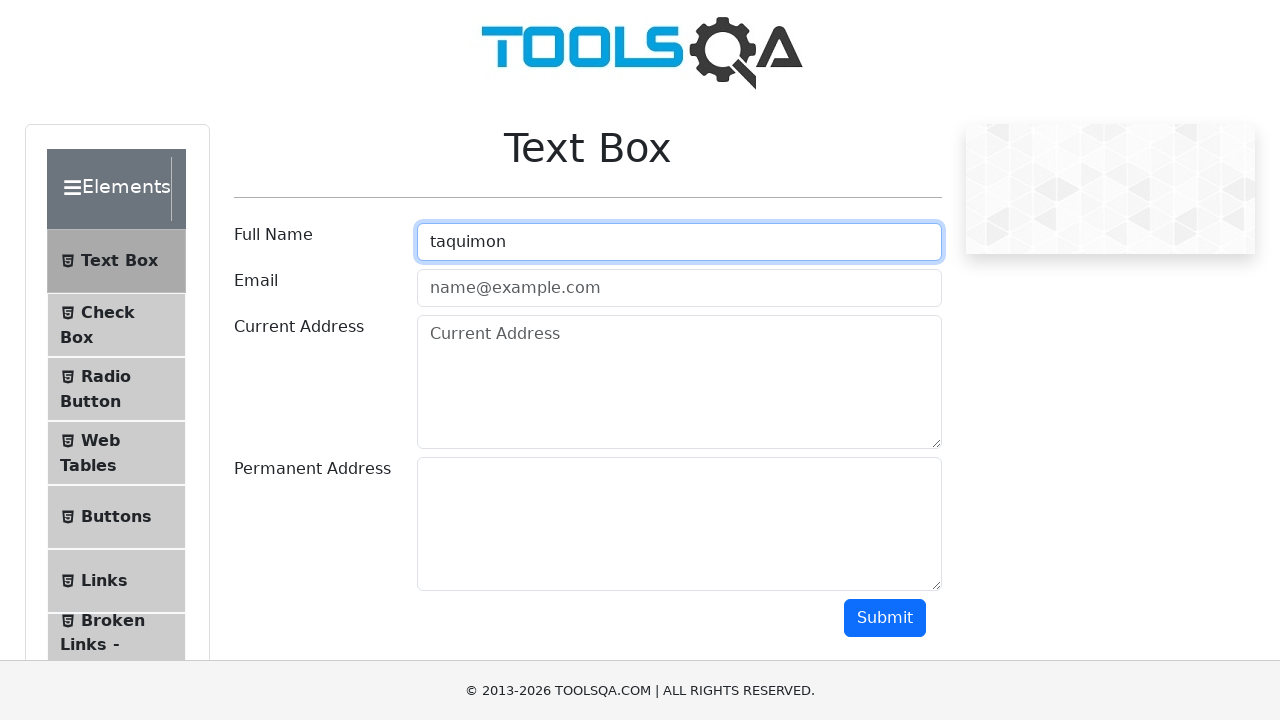